Tests basic browser navigation capabilities including clicking a navigation link, using browser back/forward buttons, and page refresh on a practice testing website.

Starting URL: https://practice.expandtesting.com/login

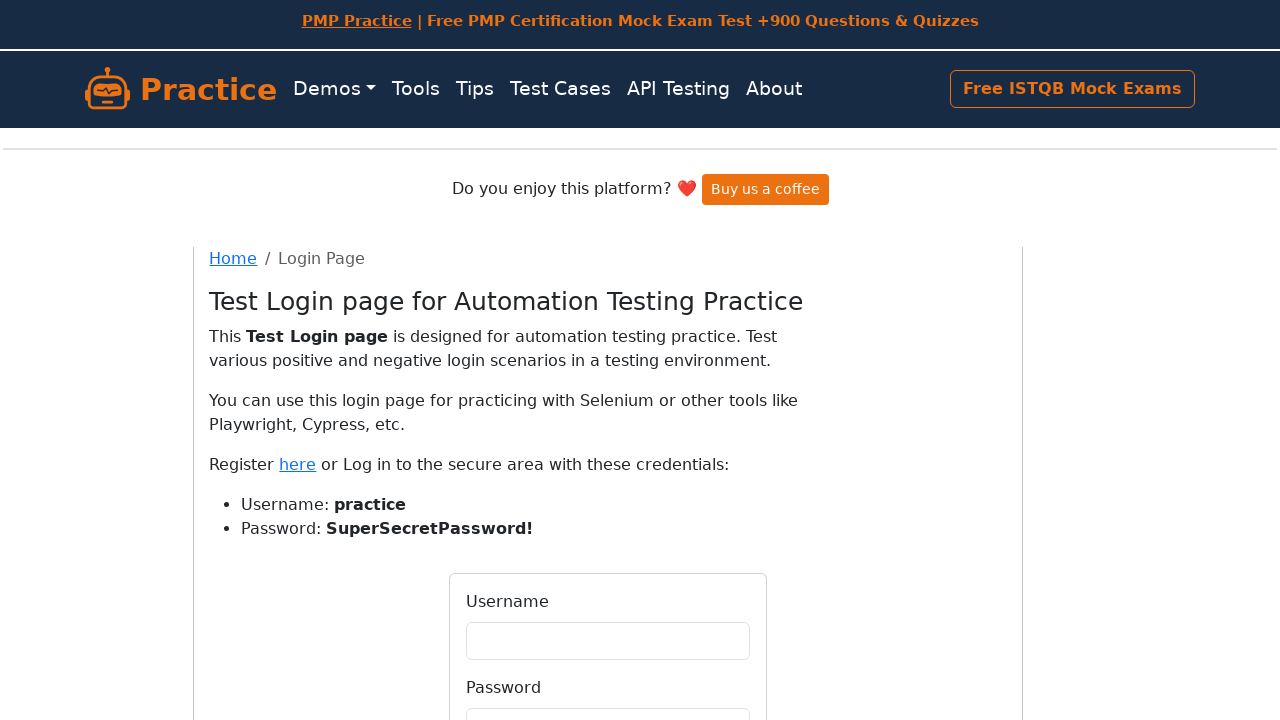

Clicked navigation menu item in navbar at (416, 89) on xpath=//div[@id='main-navbar']/ul[1]/li[2]/a
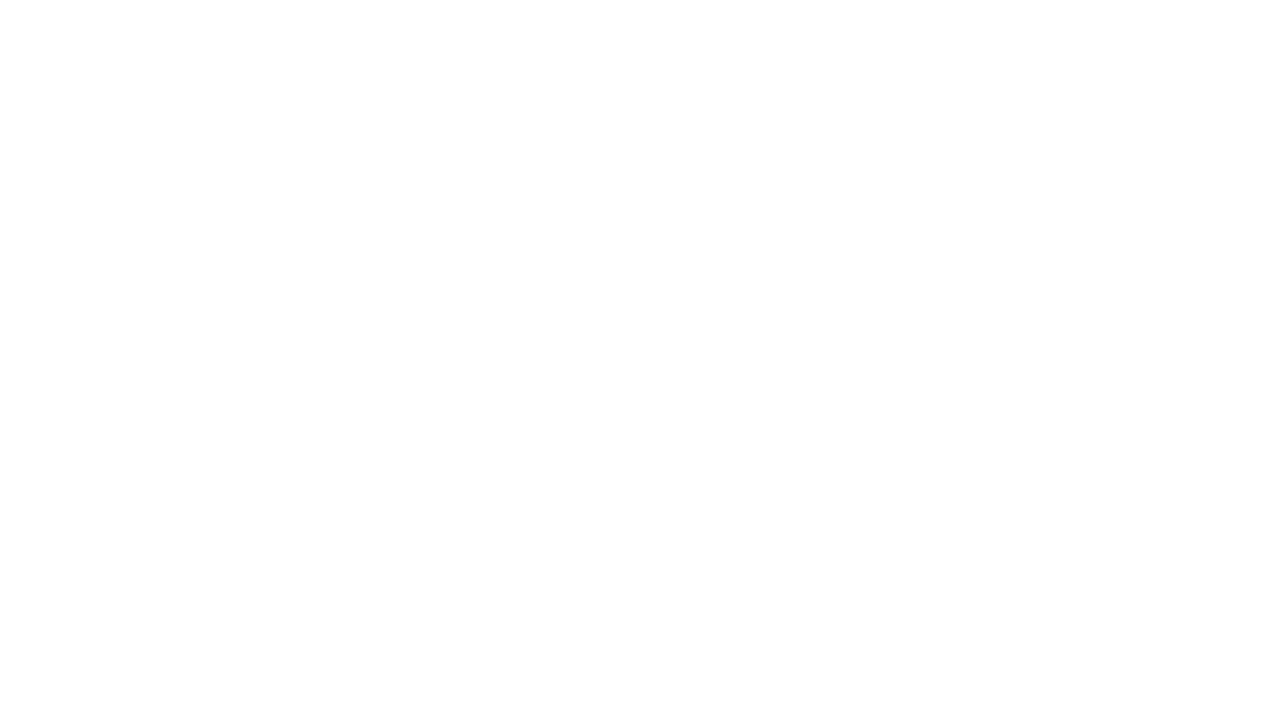

Waited for page to fully load after navigation
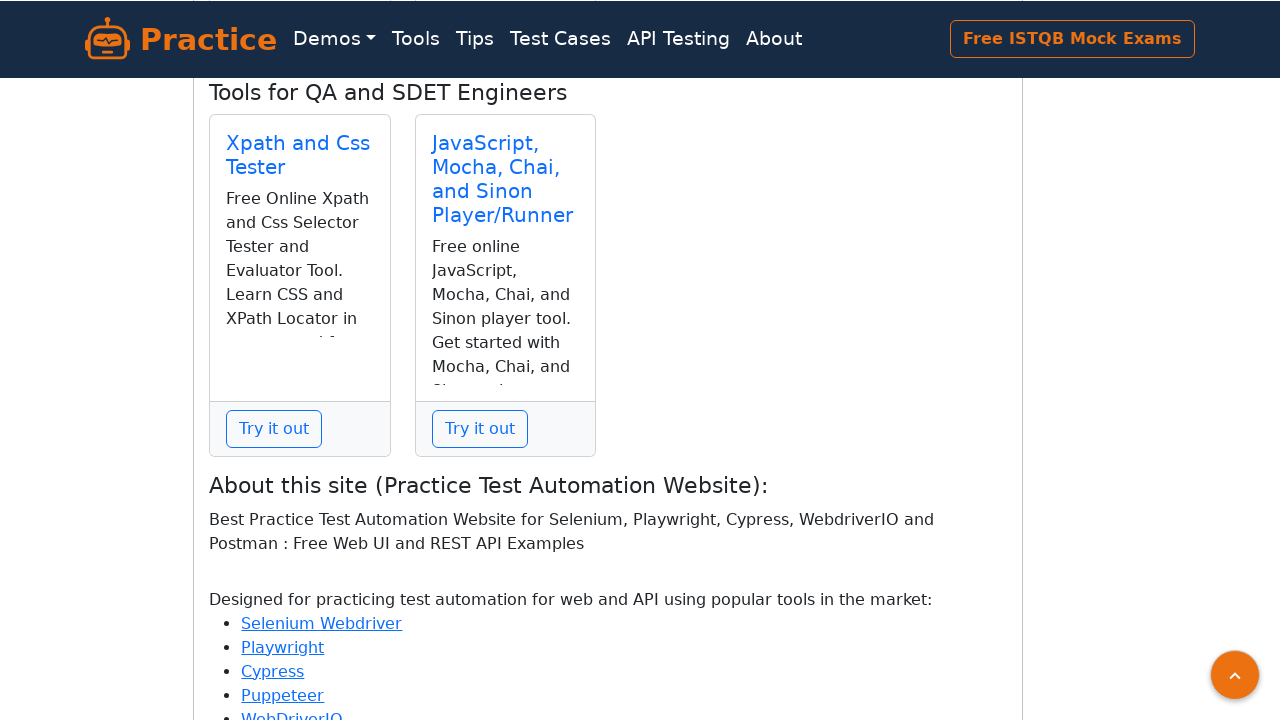

Navigated back to previous page using browser back button
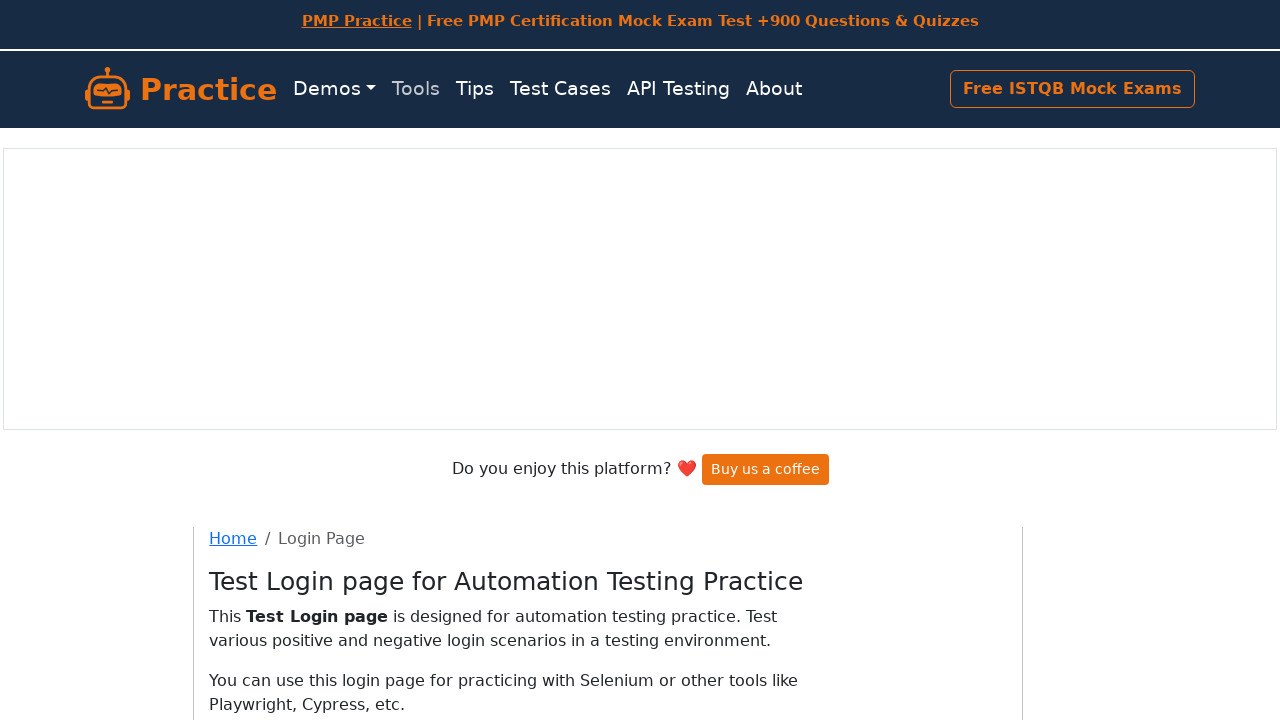

Waited for page to fully load after going back
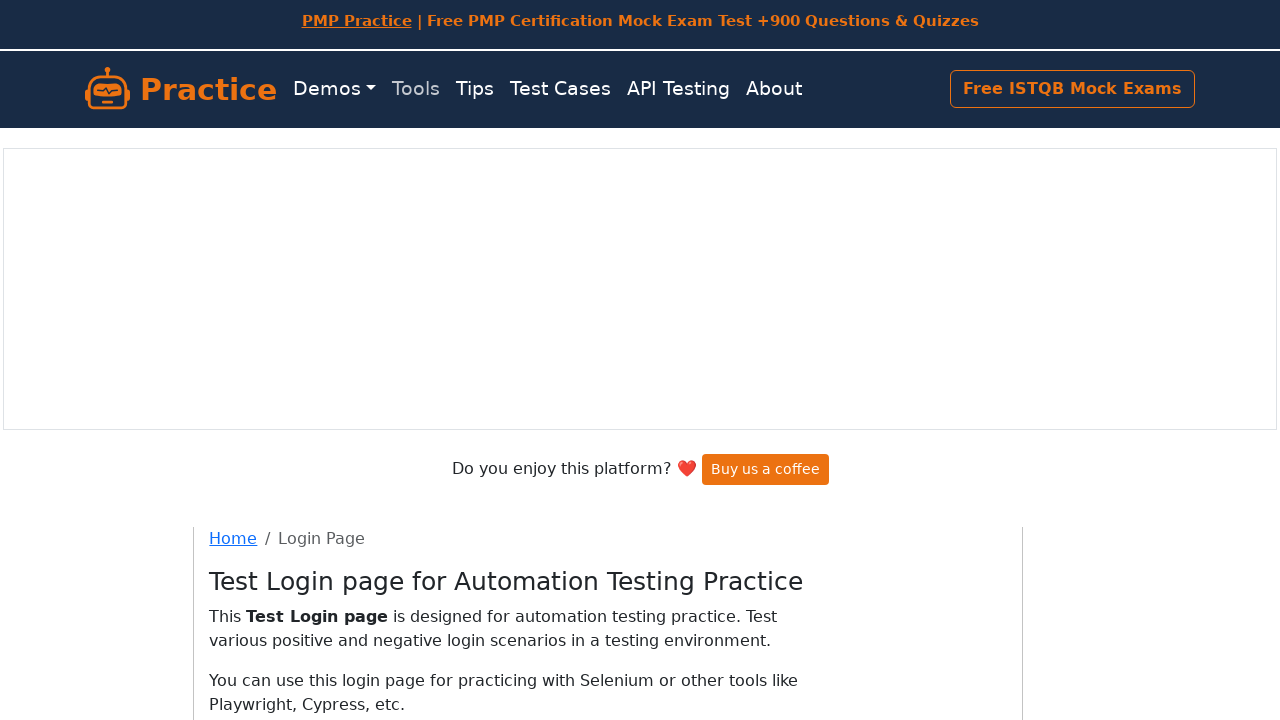

Navigated forward using browser forward button
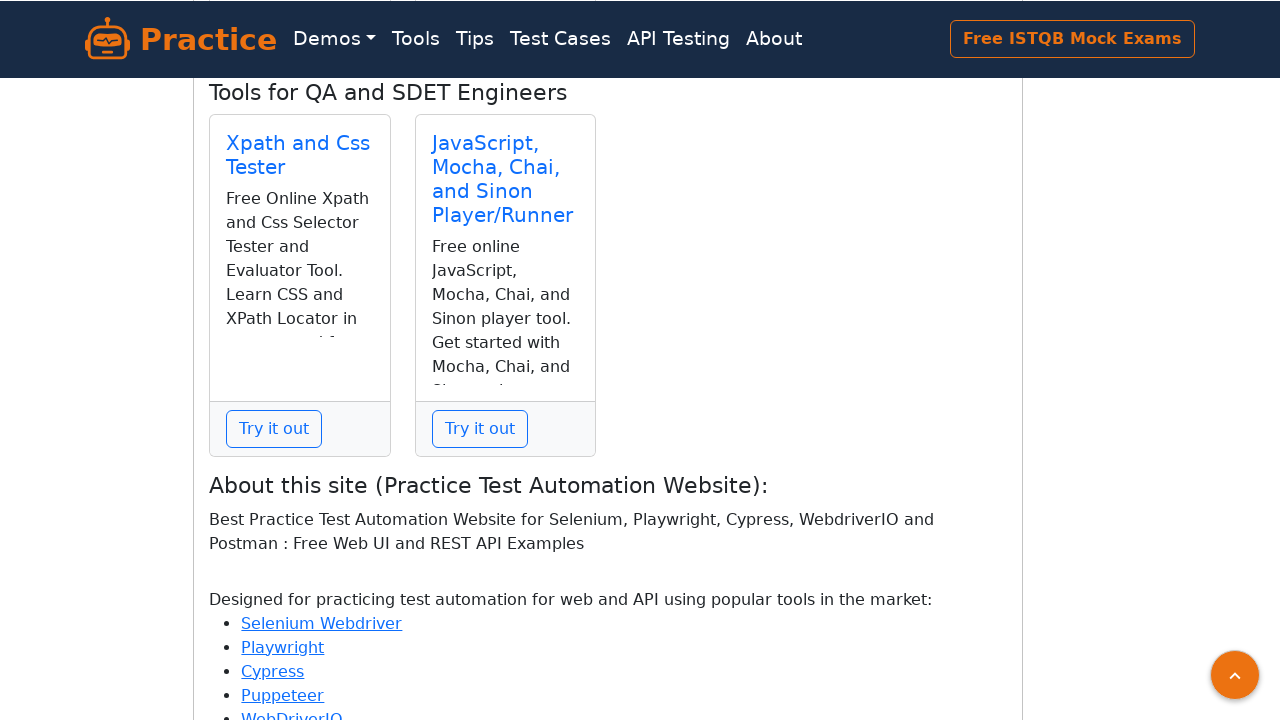

Waited for page to fully load after going forward
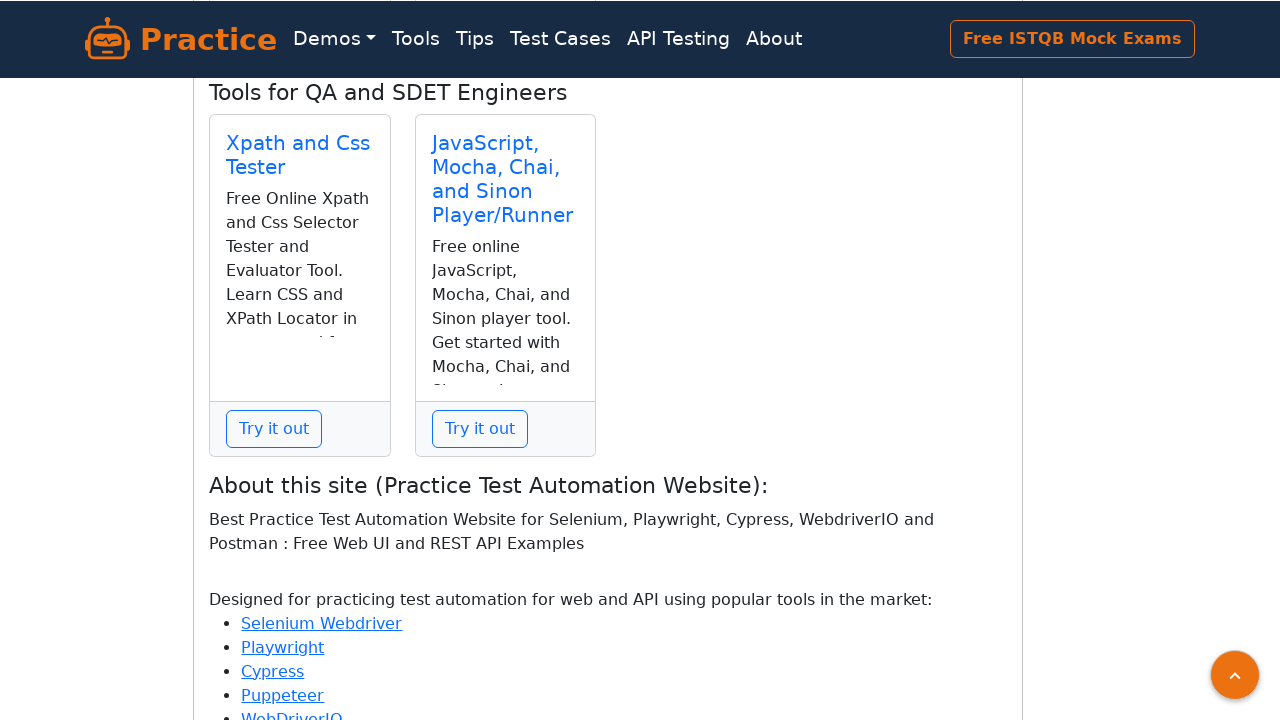

Refreshed the current page
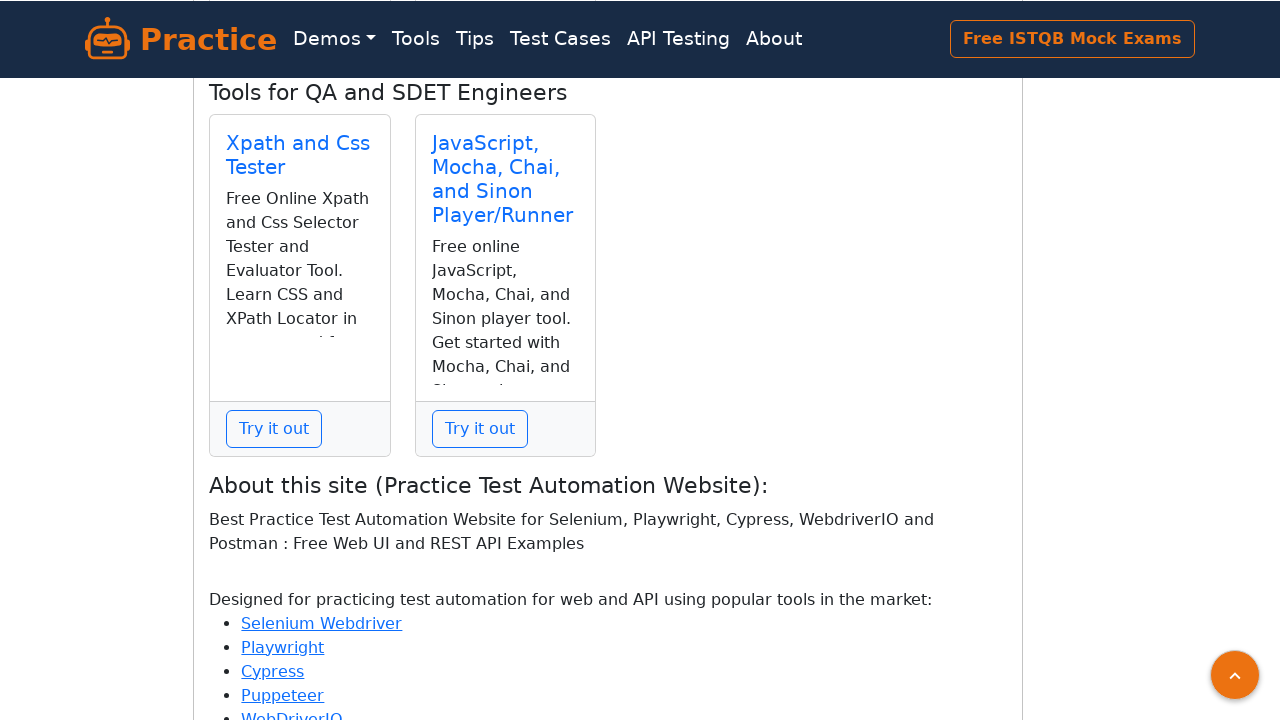

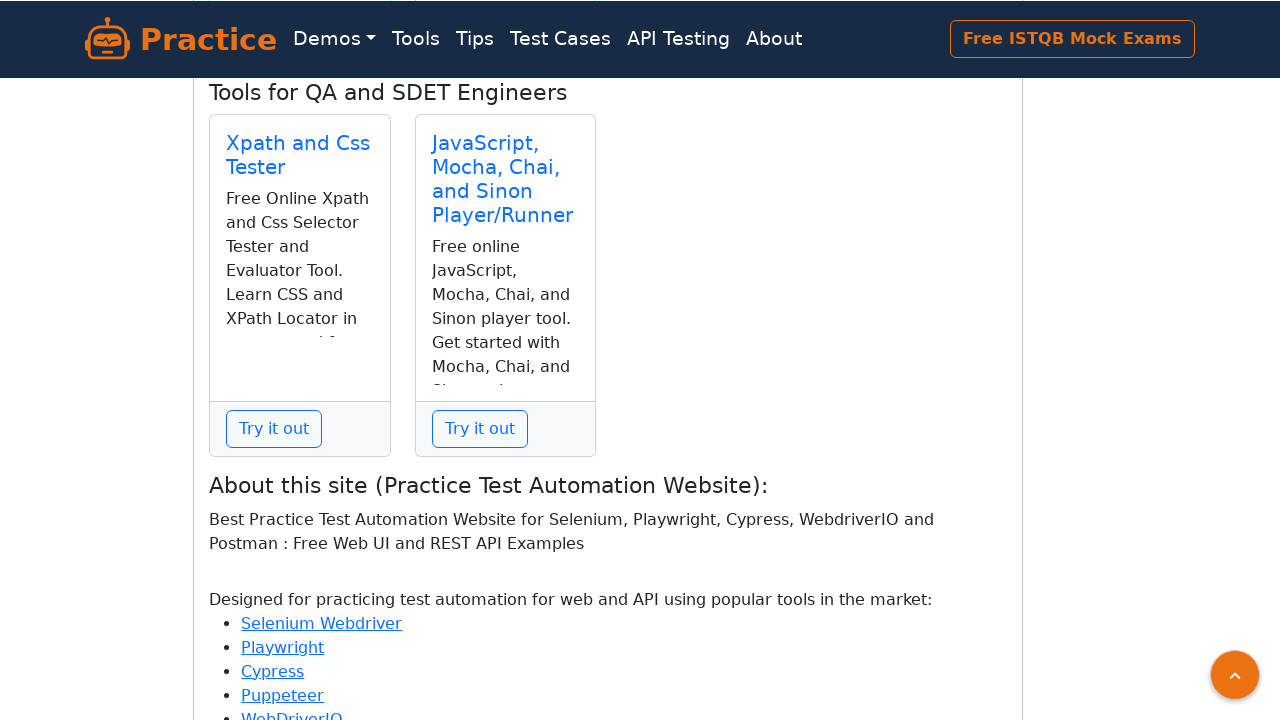